Tests a multi-step LLC company registration form by filling company information, registered agent details, business address, and management structure, then navigating to the payment page.

Starting URL: https://app.docuport.app/company-formation/resident

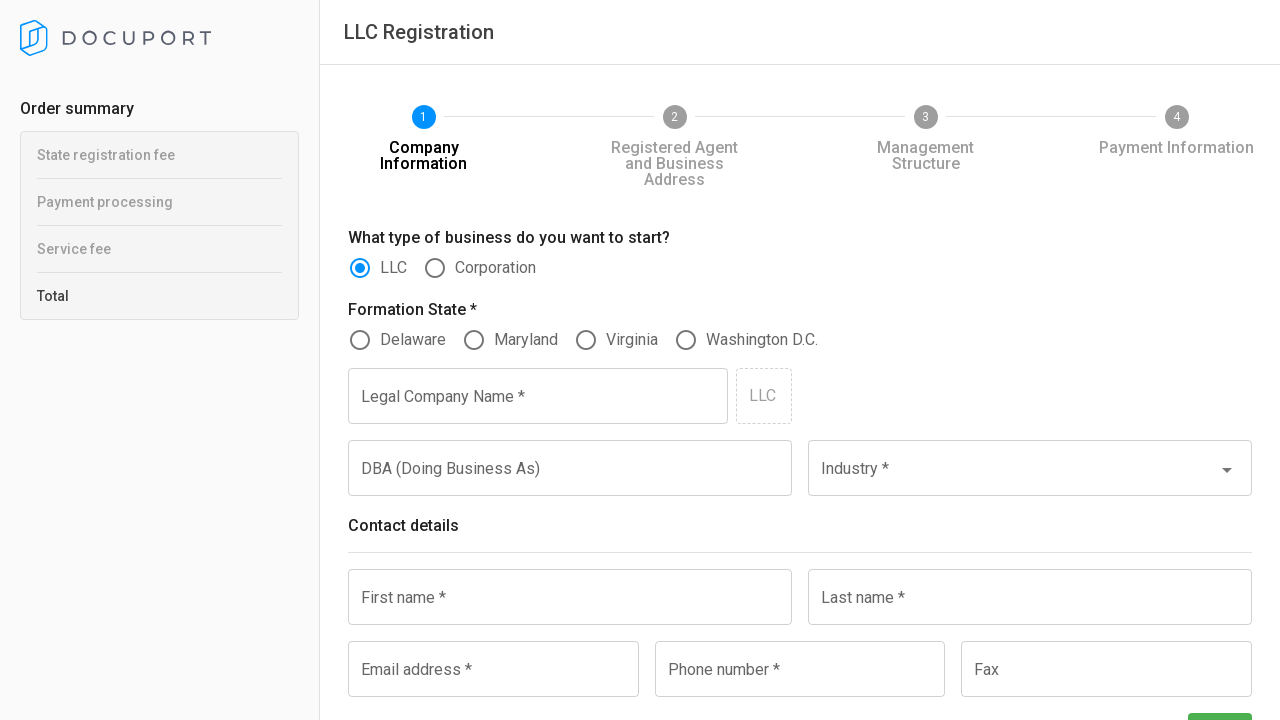

Waited for LLC Registration page to load
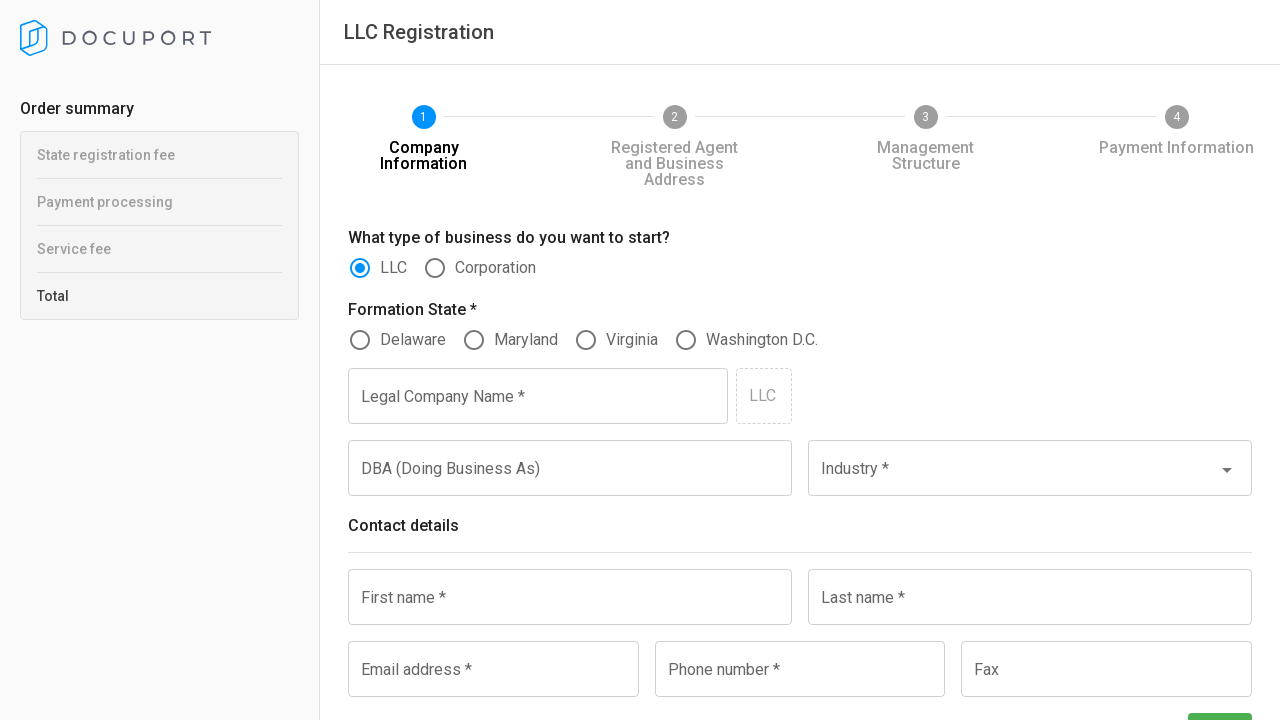

Company Information page loaded
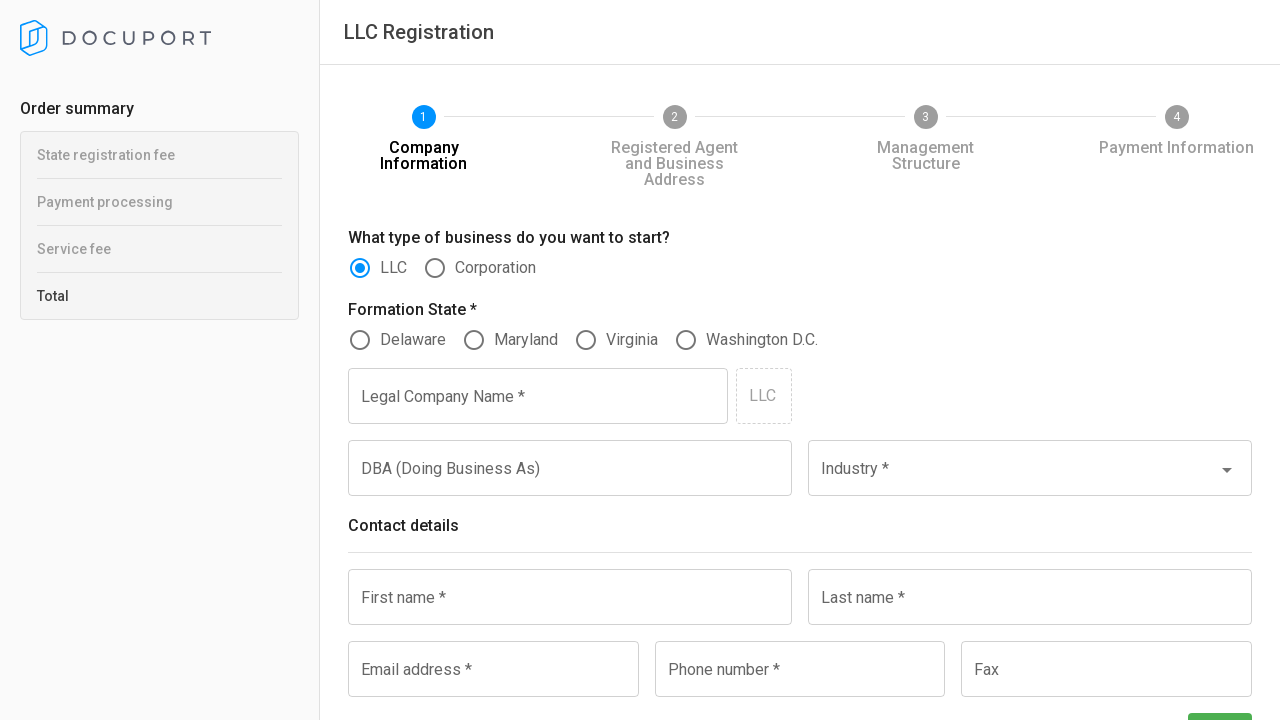

Selected Virginia state at (632, 340) on xpath=//*[contains(text(),'Virginia')]
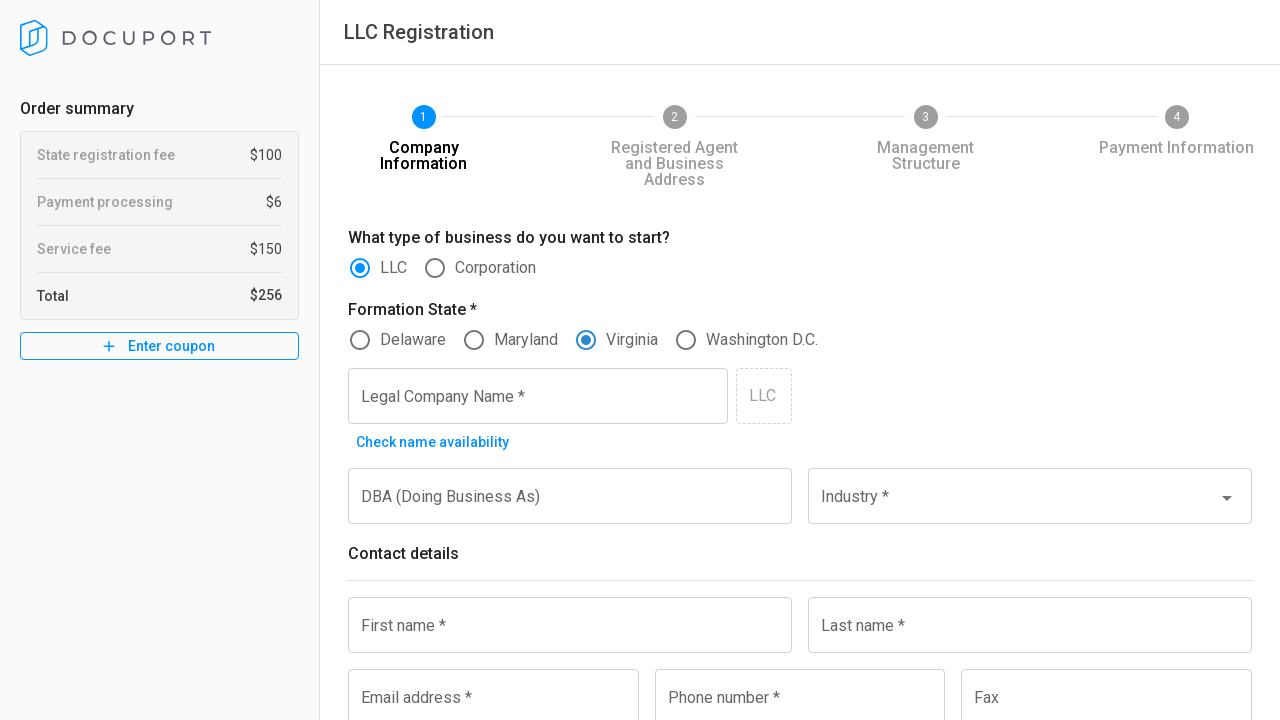

Filled Legal Company Name with 'LLC Tourism USA' on //*[normalize-space(.)='Legal Company Name *']/following-sibling::input
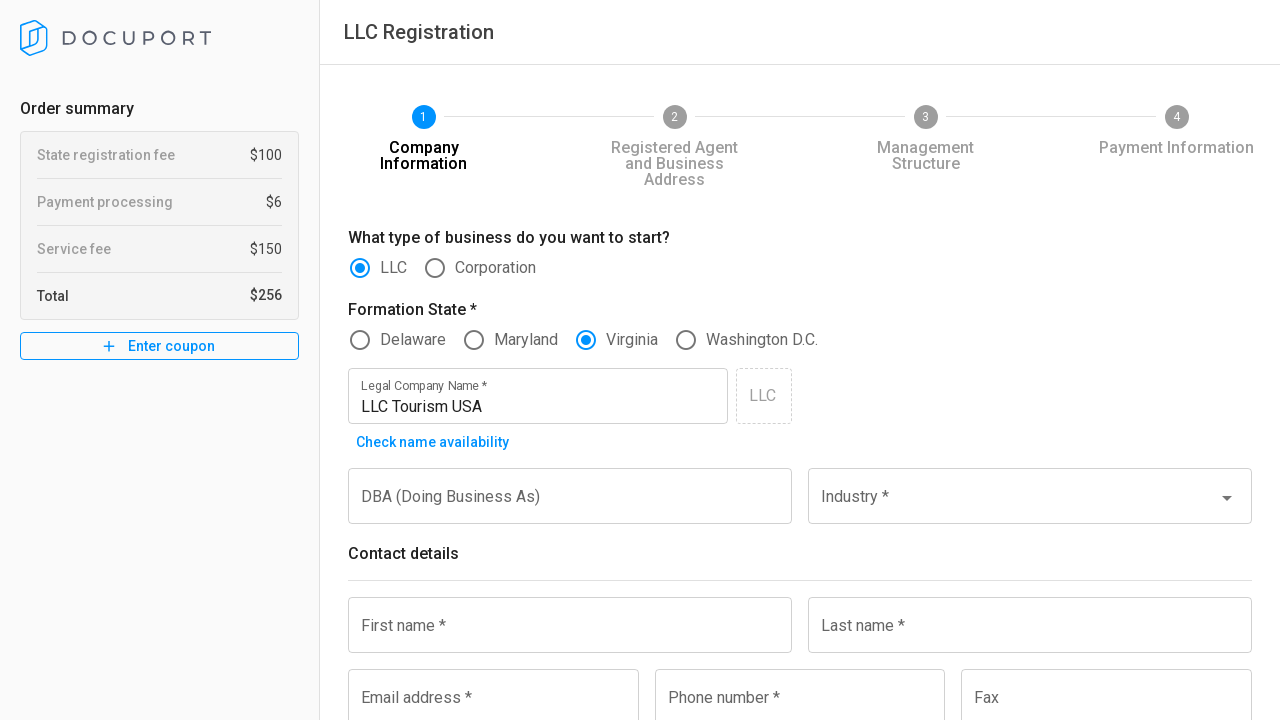

Clicked Industry dropdown at (1014, 507) on xpath=//*[normalize-space(.)='Industry *']/following-sibling::input[@type='text'
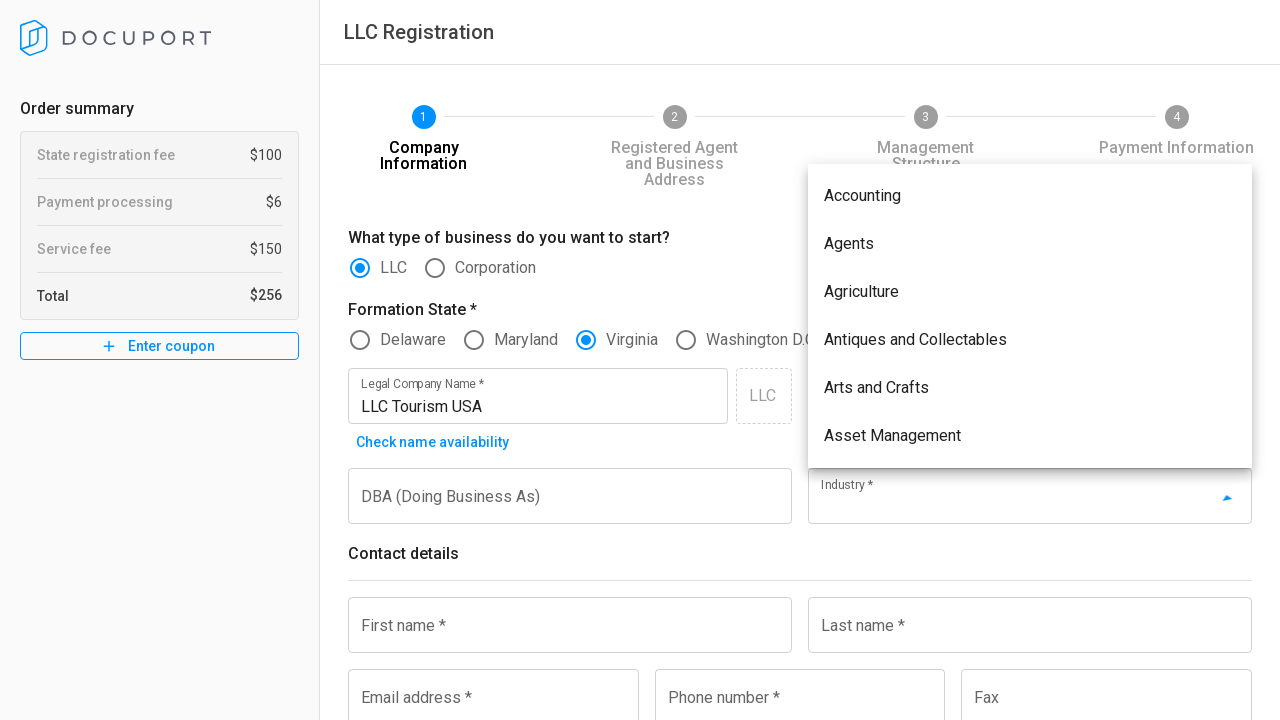

Selected 'Agents' from Industry dropdown at (1030, 244) on xpath=//div[@class='v-list-item__title' and text()='Agents']
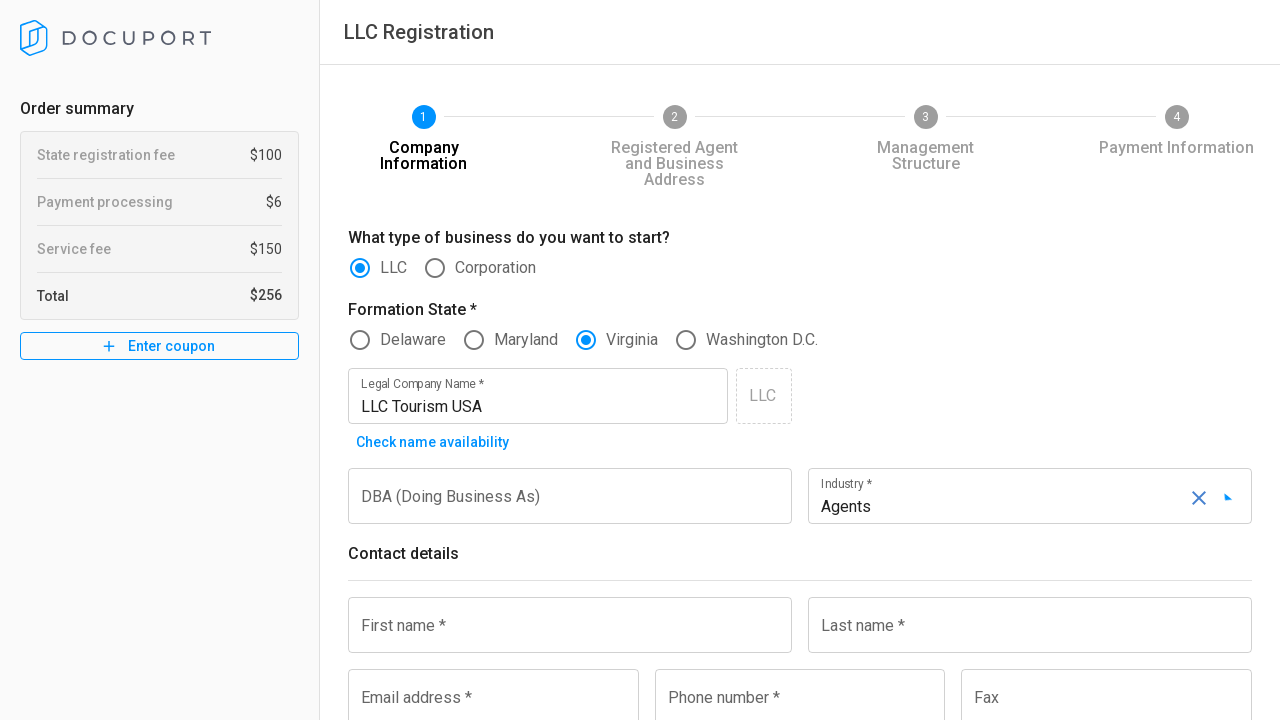

Filled First name with 'John' on (//div[contains(@class,'v-input')][.//label[normalize-space(.)='First name *']]/
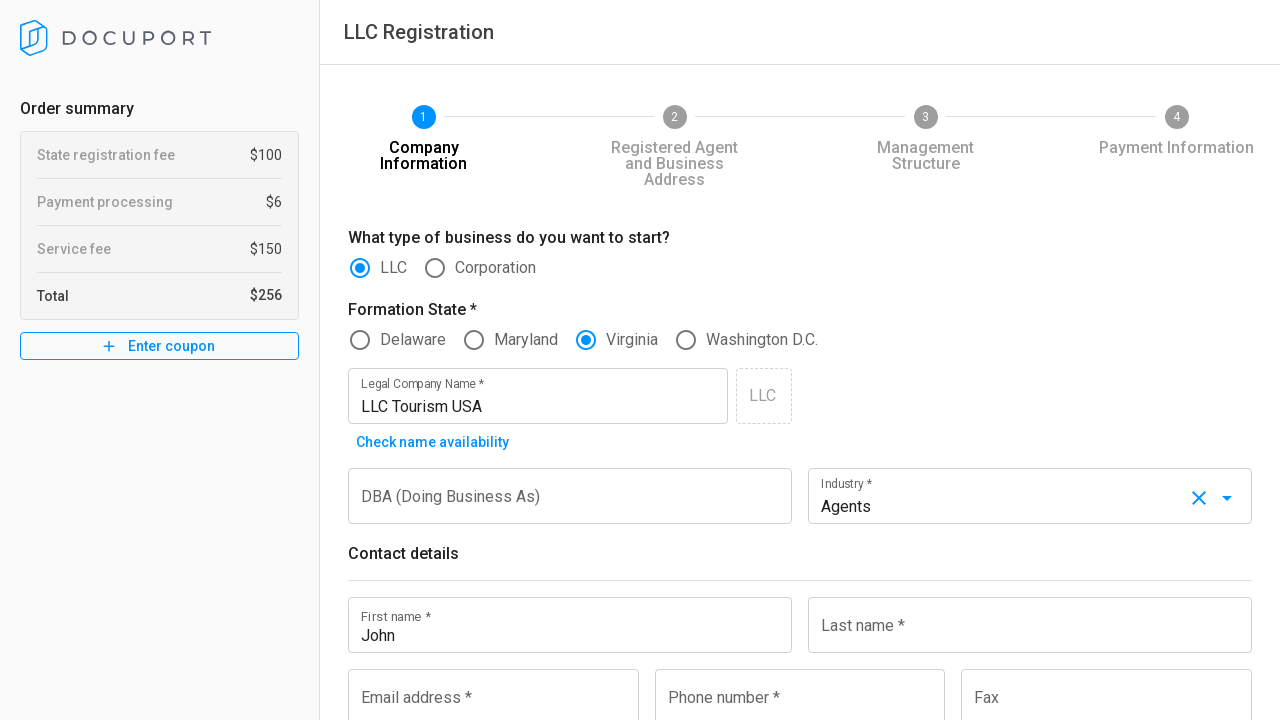

Filled Last name with 'Watson' on (//div[contains(@class,'v-input')][.//label[normalize-space(.)='Last name *']]//
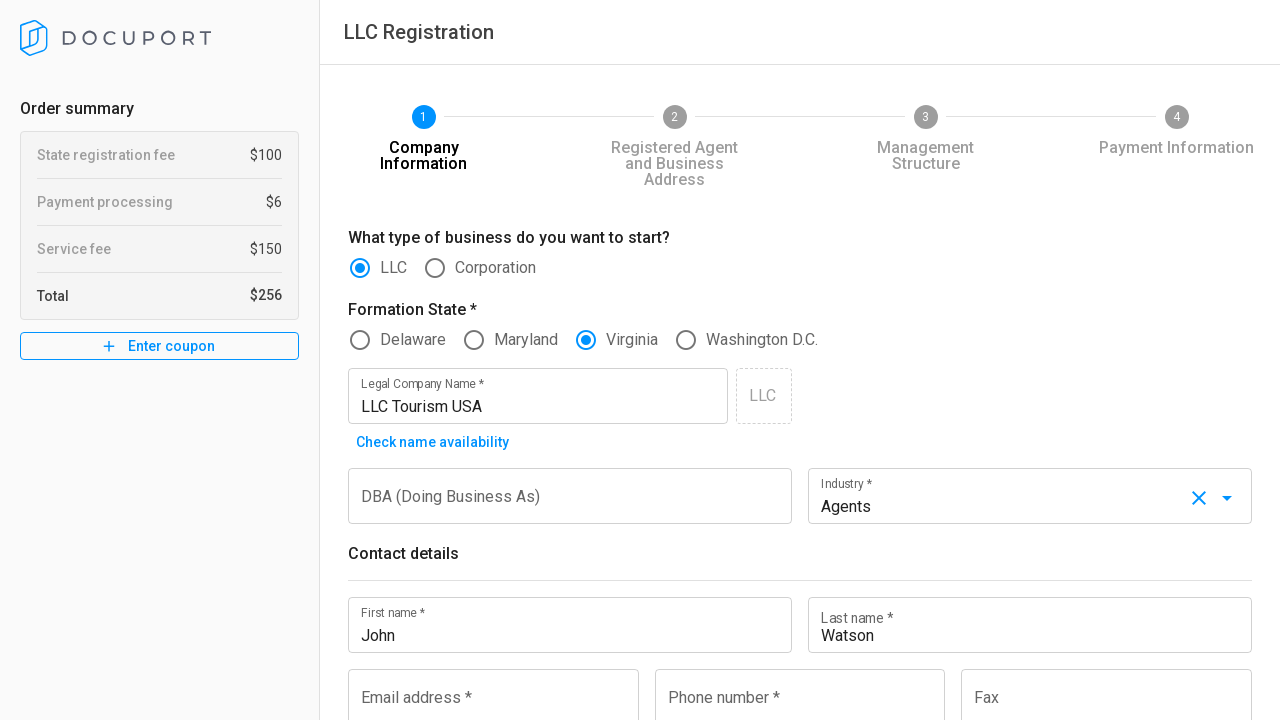

Filled Email address with 'testuser847@example.com' on //div[@class='v-input__control'][.//label[normalize-space(.)='Email address *']]
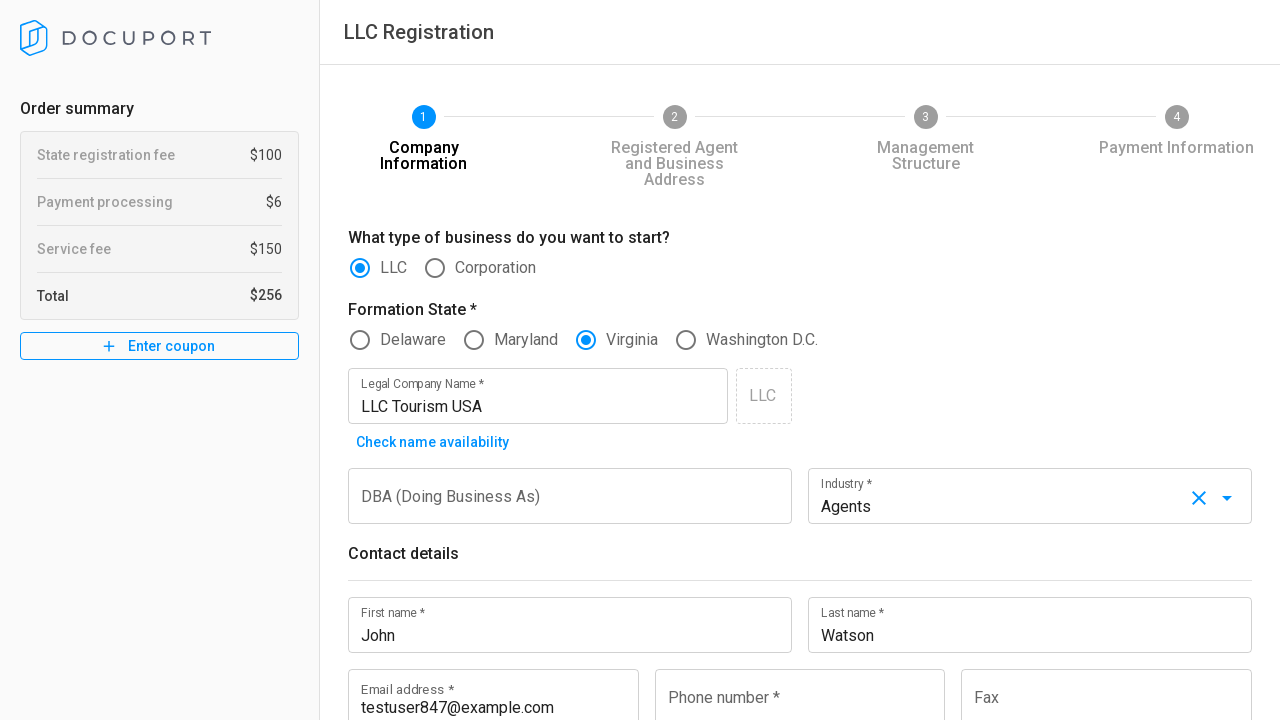

Filled Phone number with '+134890987445' on (//div[@class='v-input__control'][.//label[normalize-space(.)='Phone number *']]
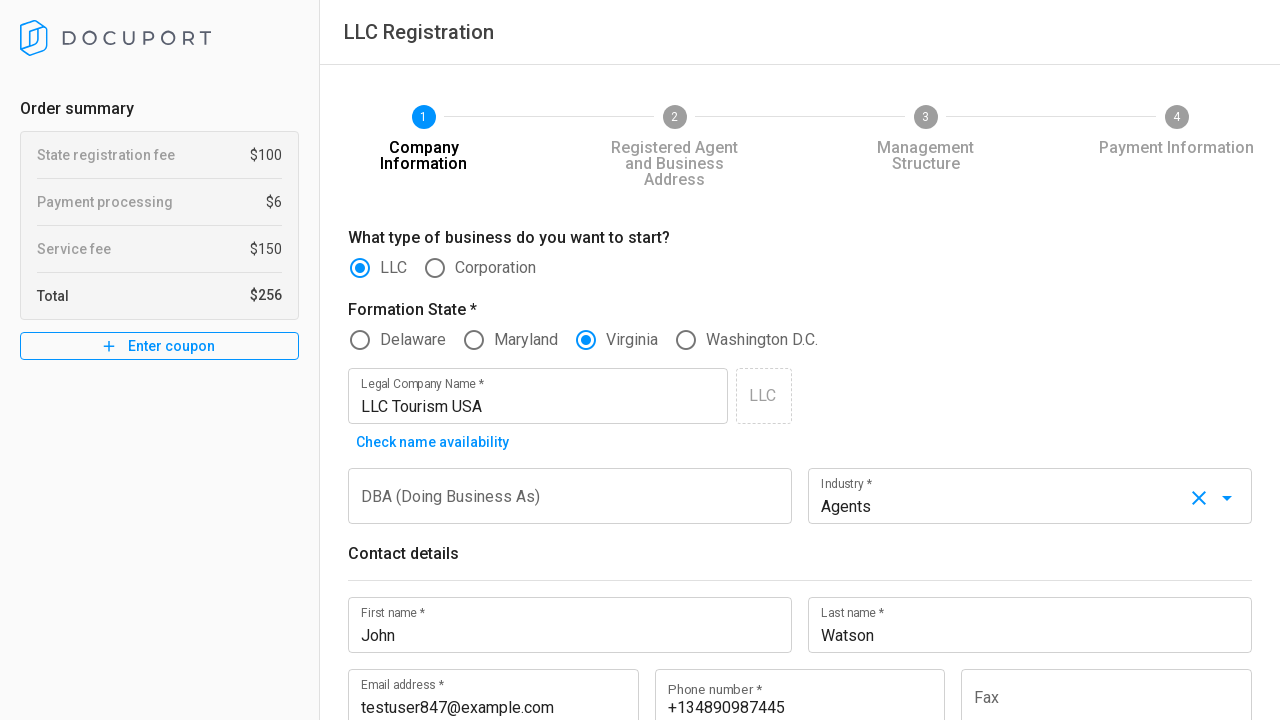

Clicked Next button to proceed from Company Information at (1220, 686) on (//button[@type='submit']//span[normalize-space(.)='Next' ])[1]
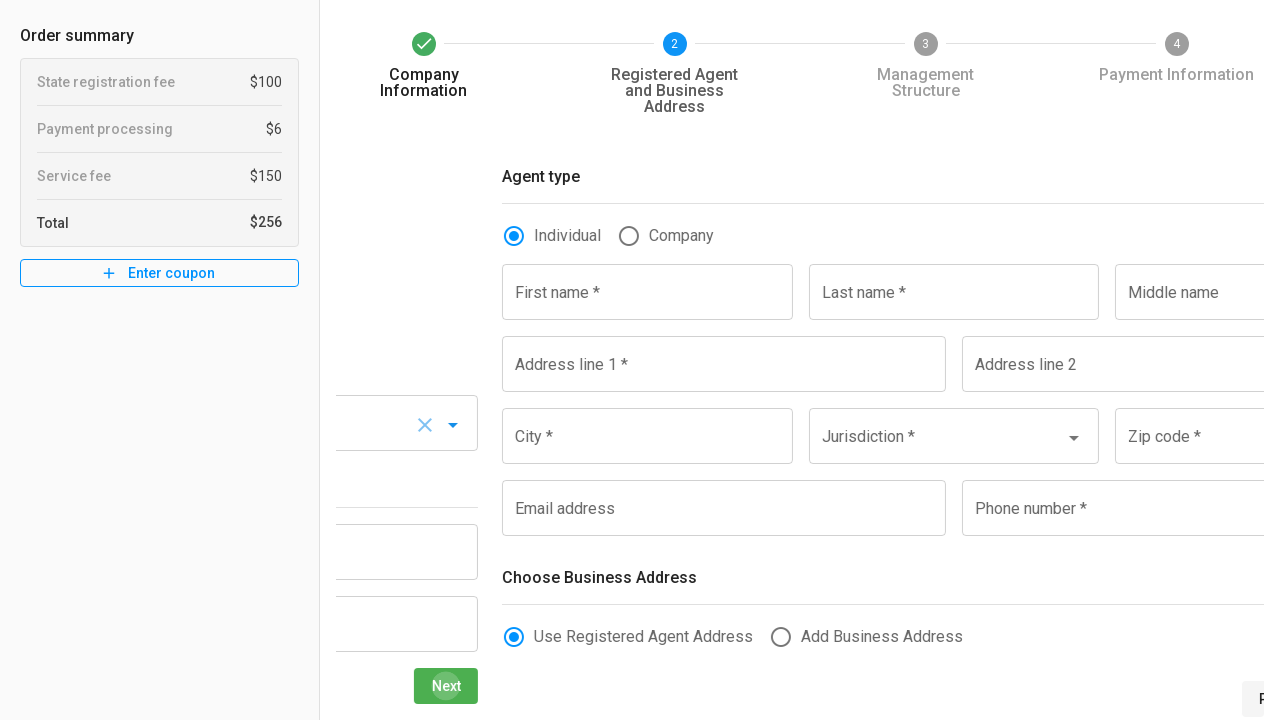

Registered Agent and Business Address page loaded
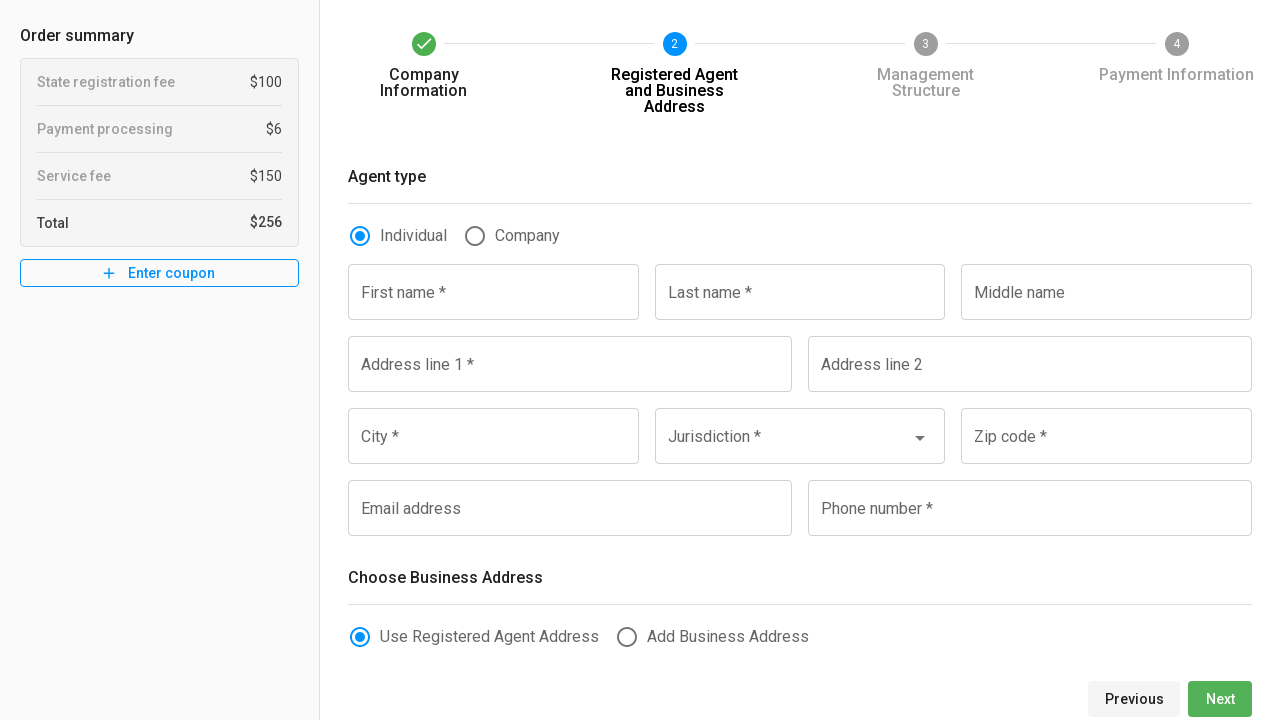

Selected 'Company' as agent type at (528, 236) on xpath=//label[text()='Company']
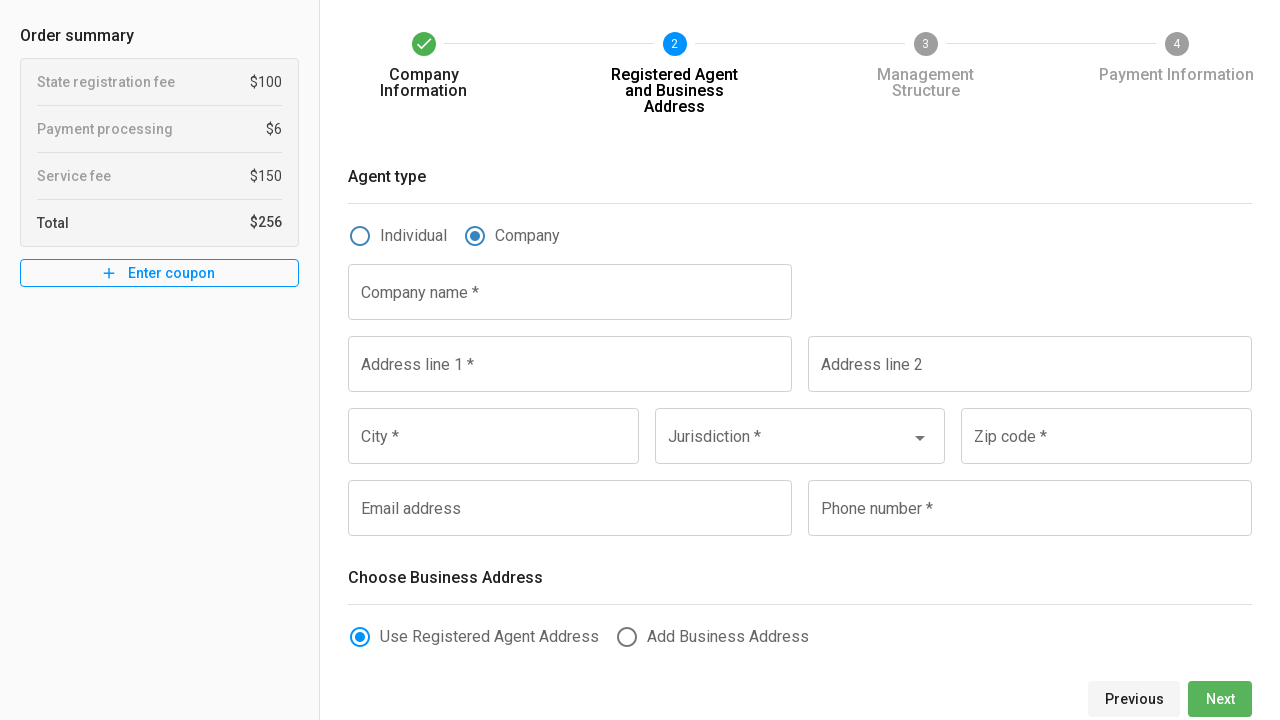

Filled Company name with 'Johnson's Baby Corp' on //label[text()='Company name *']/following-sibling::input
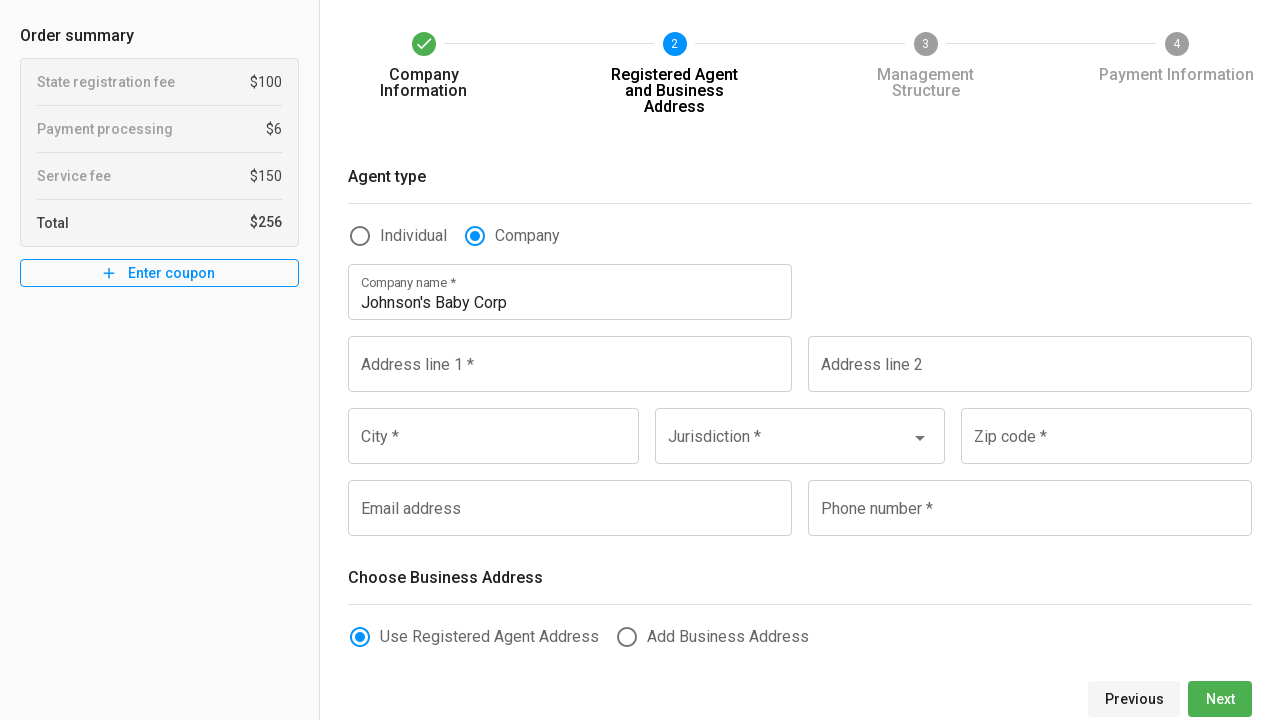

Filled Address line 1 with '12334 Test Street' on //label[text()='Address line 1 *']/following-sibling::input
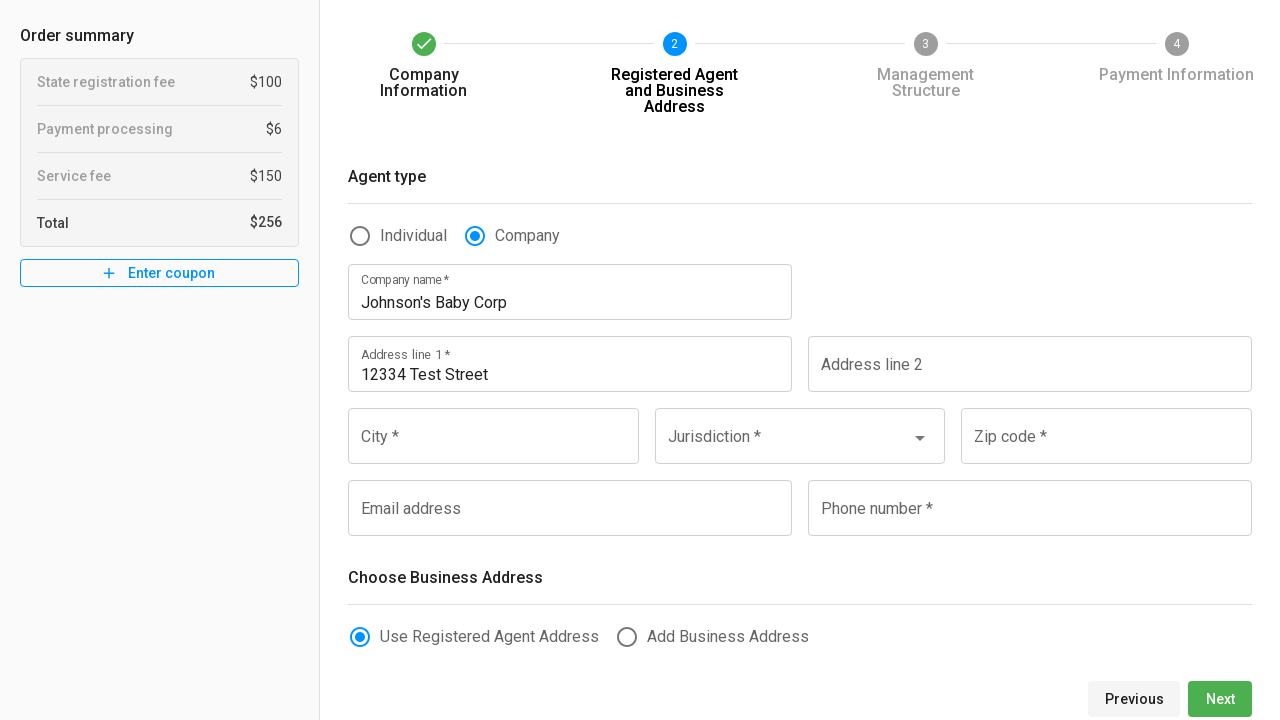

Filled City with 'Fairfax' on //label[text()='City *']/following-sibling::input
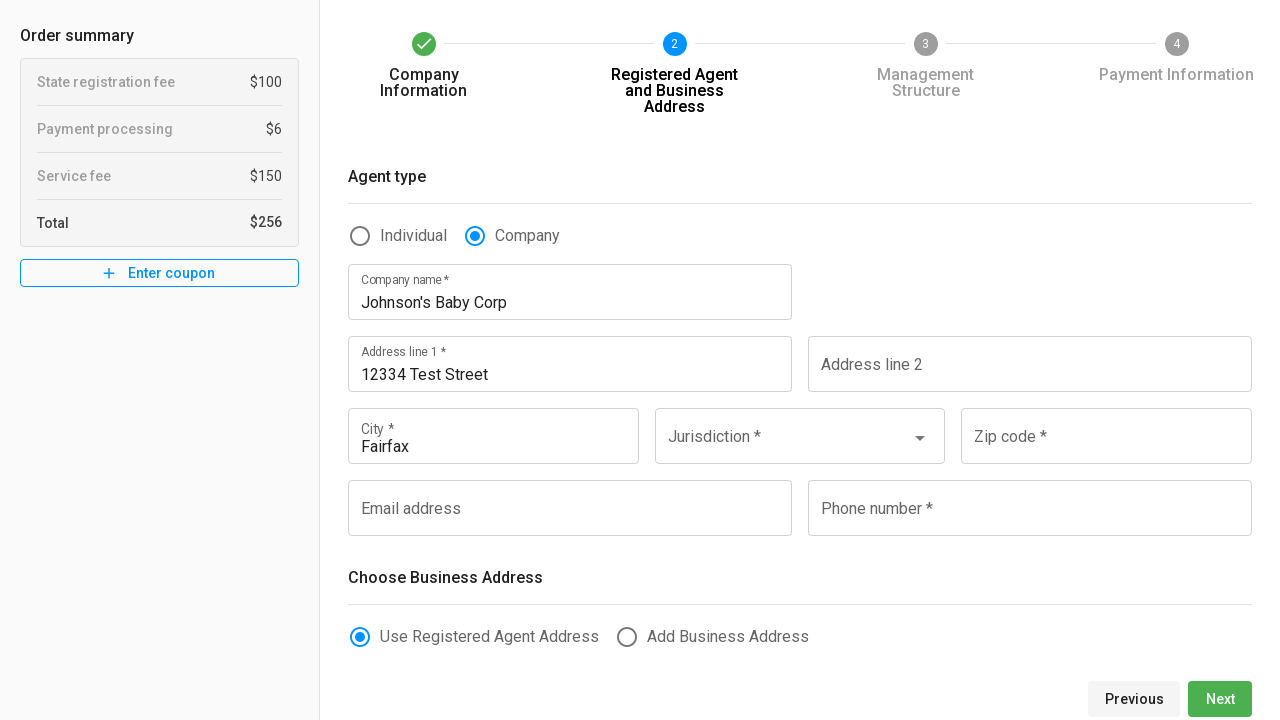

Clicked Jurisdiction dropdown at (784, 447) on xpath=//label[text()='Jurisdiction *']/following-sibling::input[1]
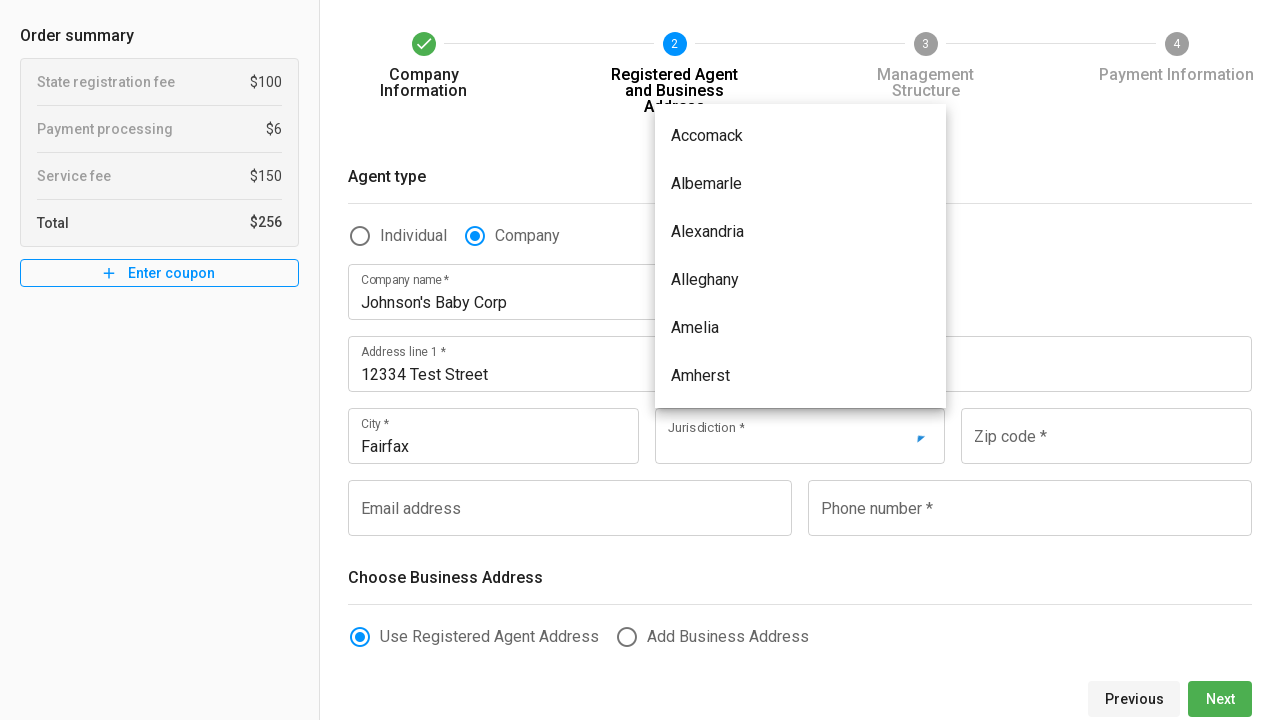

Selected 'Alexandria' from Jurisdiction dropdown at (800, 232) on xpath=//div[@class='v-list-item__title' and text()='Alexandria']
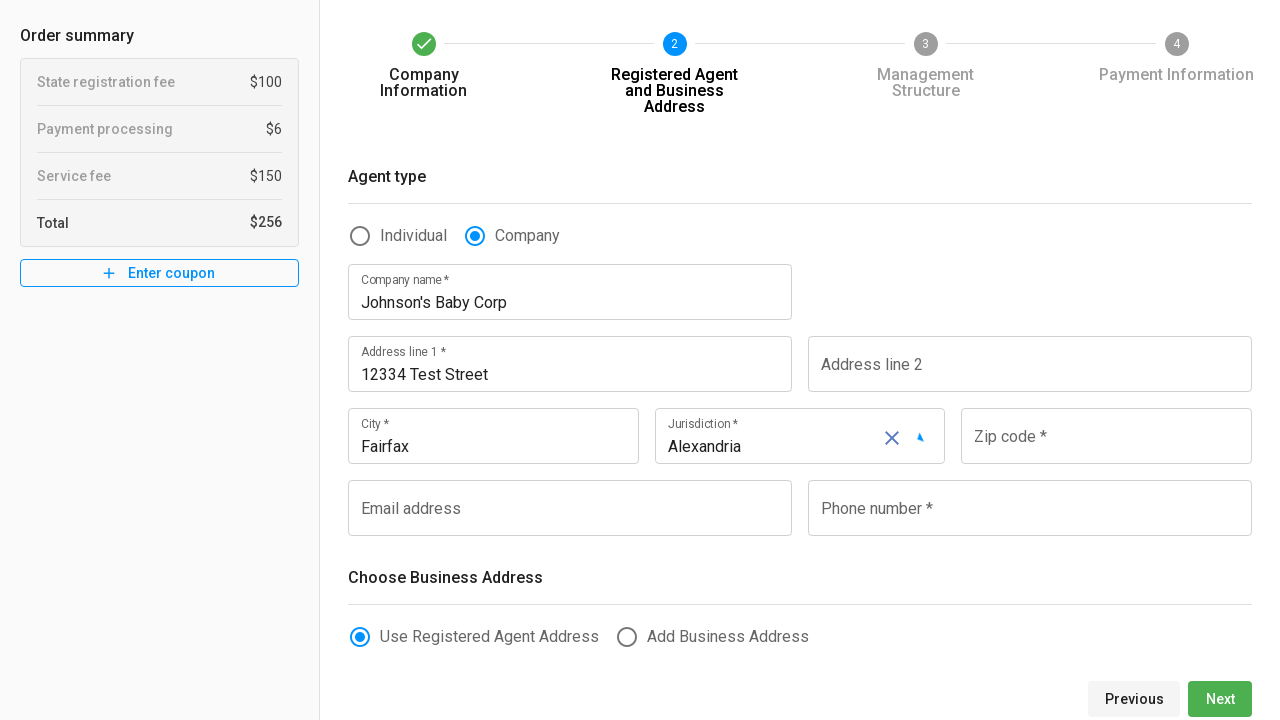

Filled Zip code with '234567' on //label[text()='Zip code *']/following-sibling::input
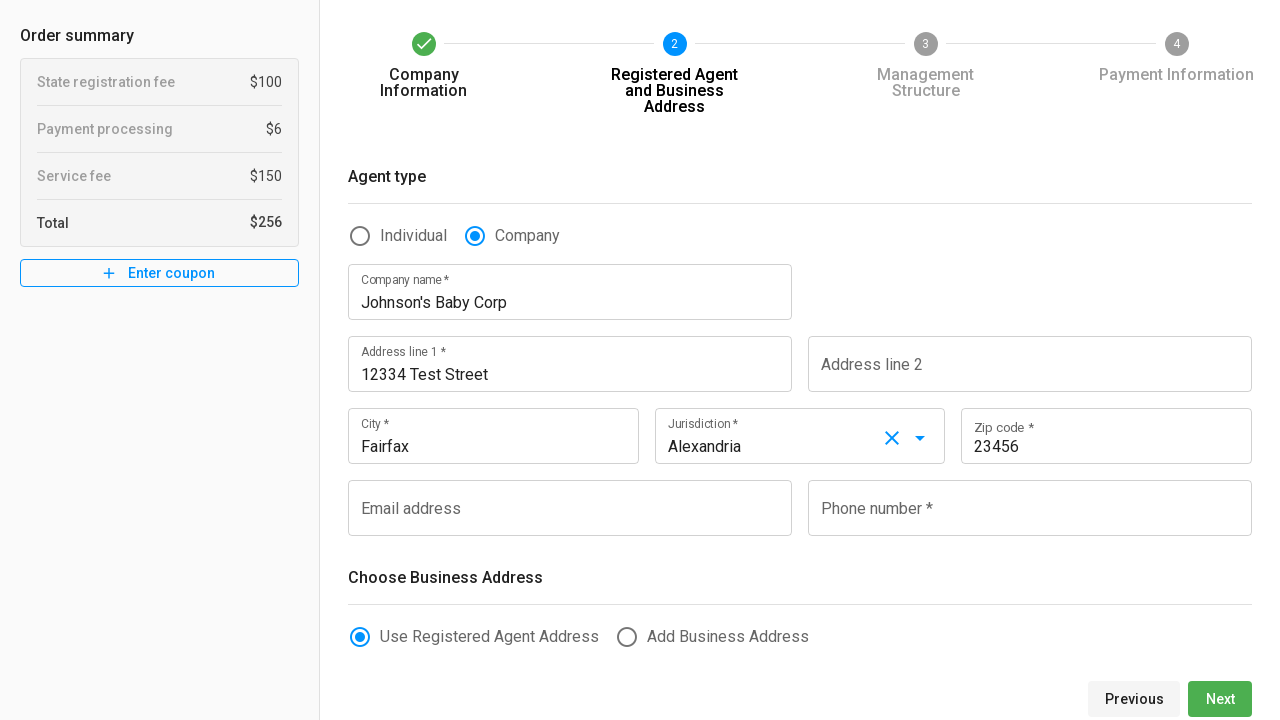

Filled registered agent Email address with 'agent324@test.com' on //label[text()='Email address']/following-sibling::input
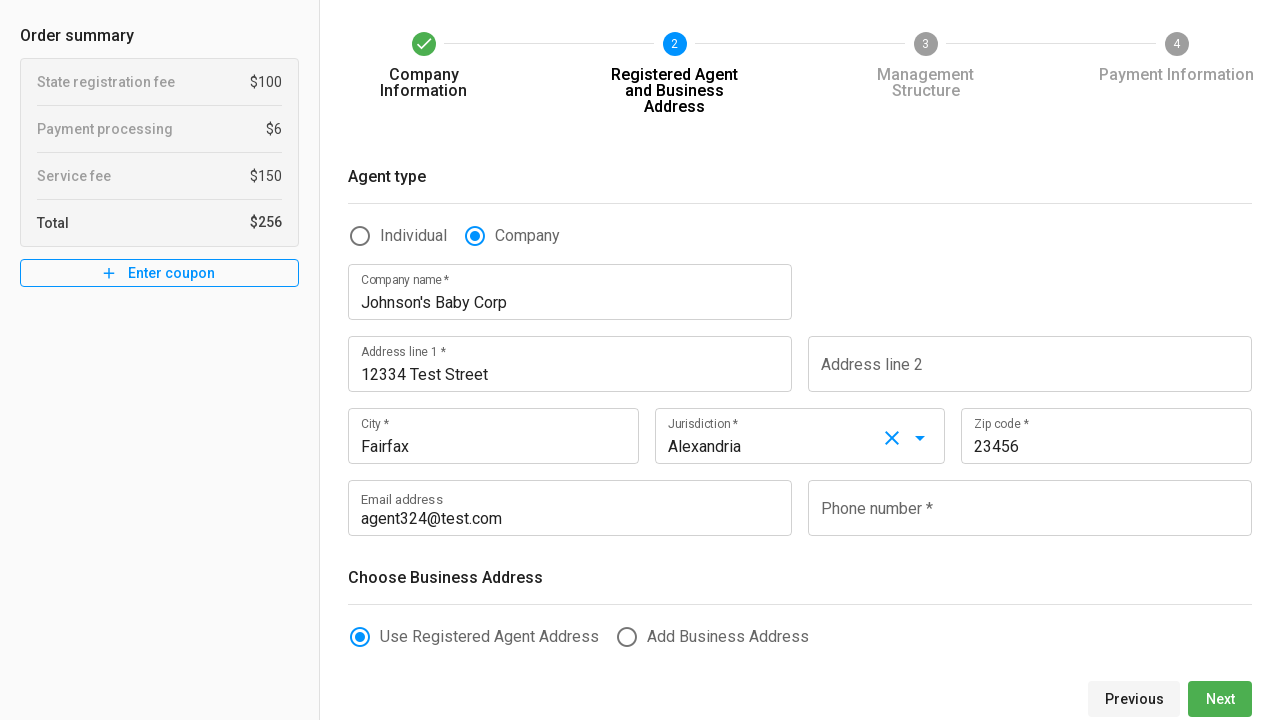

Filled registered agent phone number with '234564321345' on //form[@data-gtm-form-interact-id='1']//child::div//child::div[9]//child::div//c
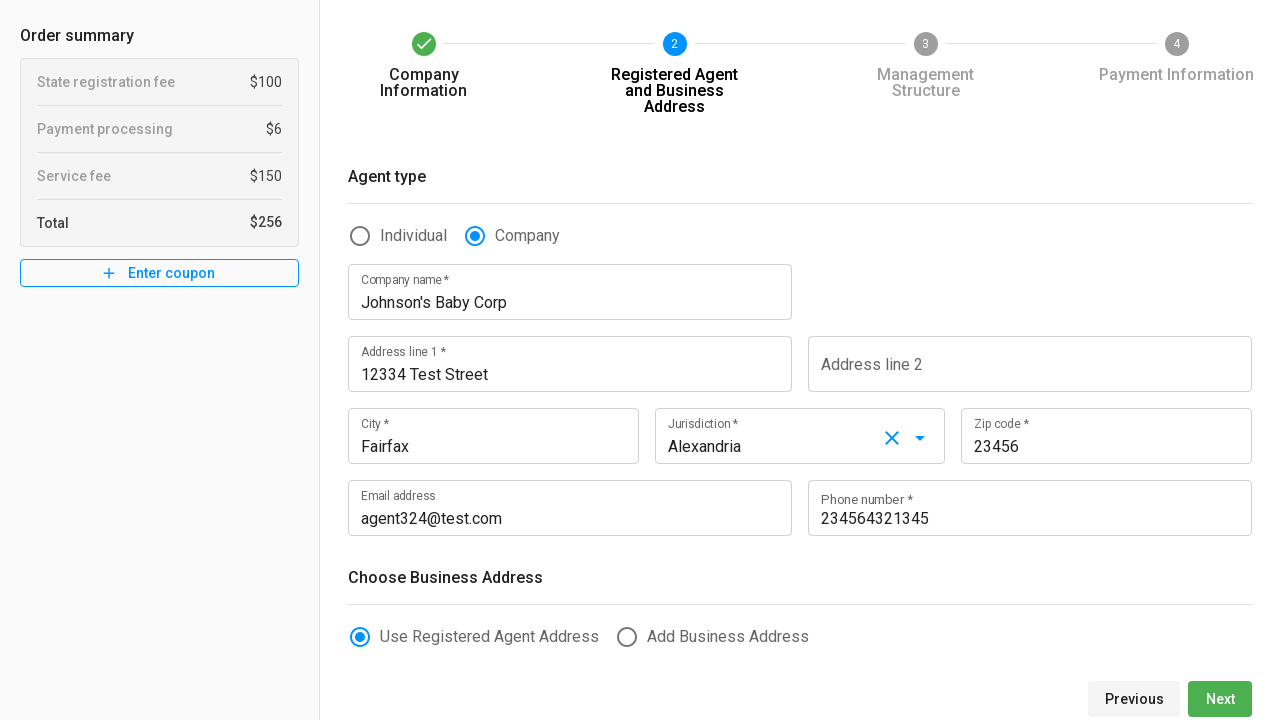

Checked 'Use Registered Agent Address' checkbox at (490, 637) on xpath=//label[text()='Use Registered Agent Address']
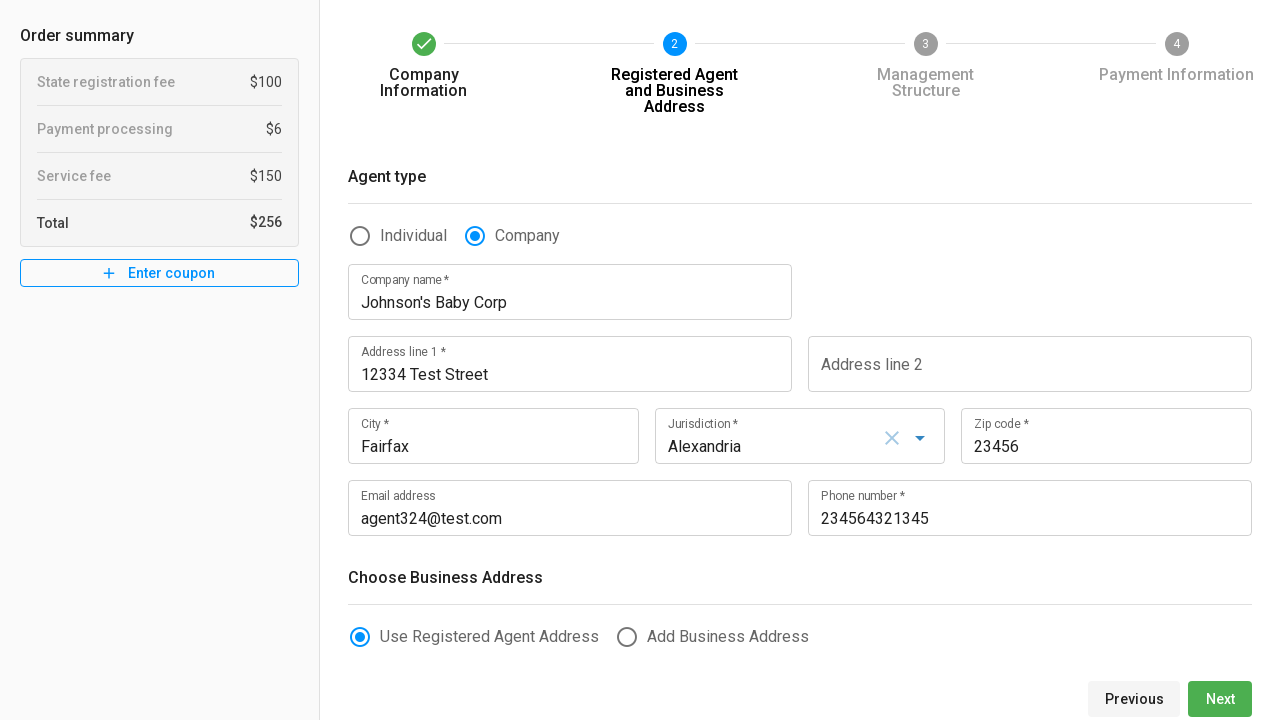

Clicked Next button to proceed to Management Structure at (1220, 699) on xpath=//div[@class='v-stepper__content ma-0 pa-0'][@style='transform-origin: cen
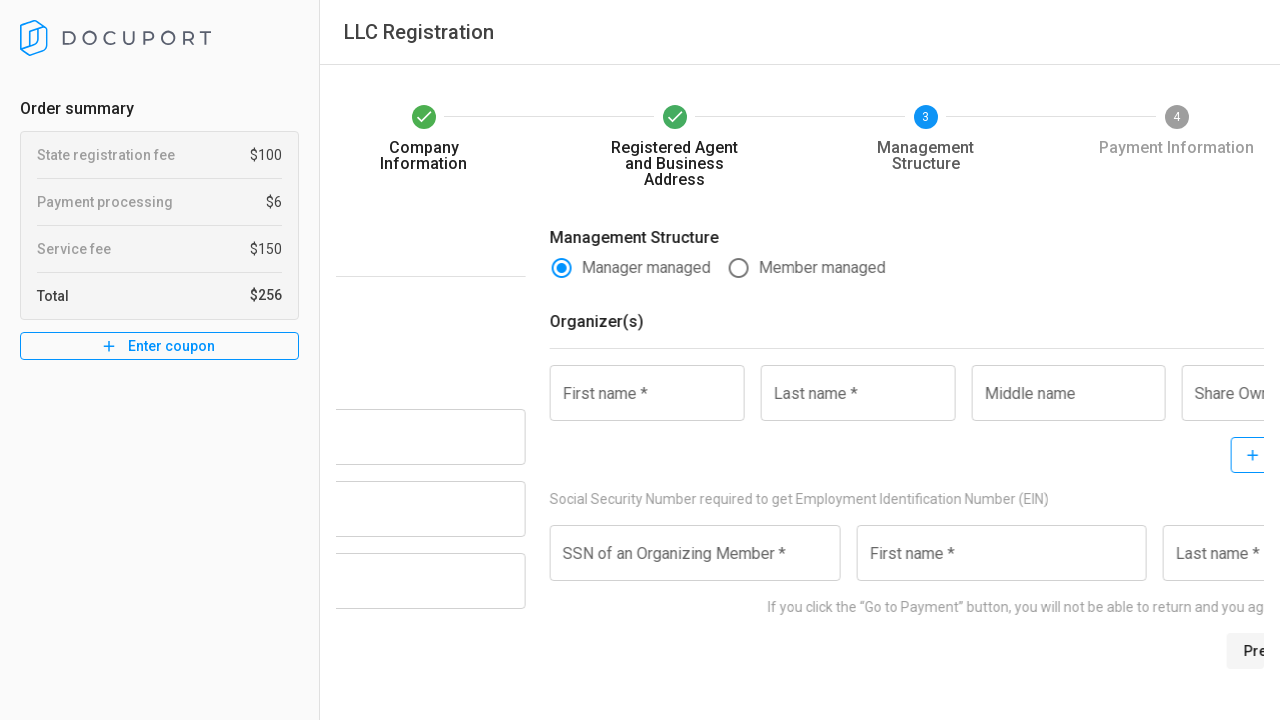

Management Structure page loaded
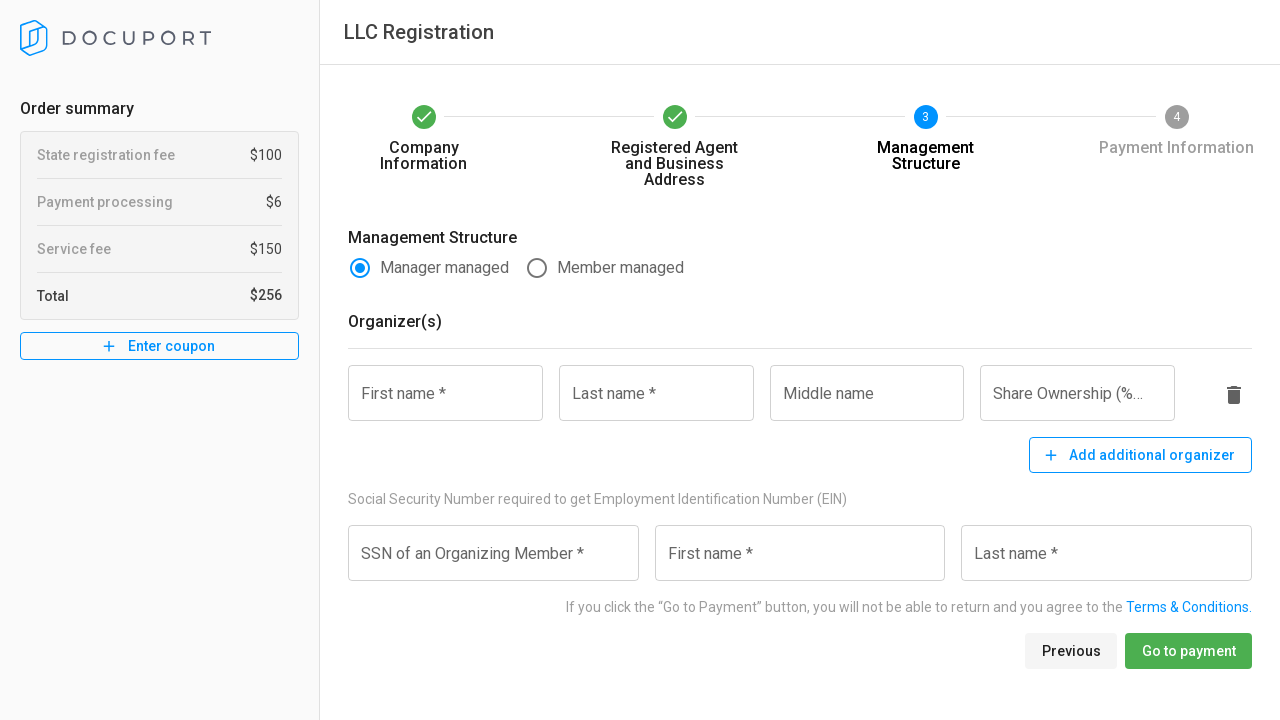

Filled Share Ownership First name with 'Malvin' on //label[text()='Share Ownership (%) *']/../../../../../../child::div/child::div/
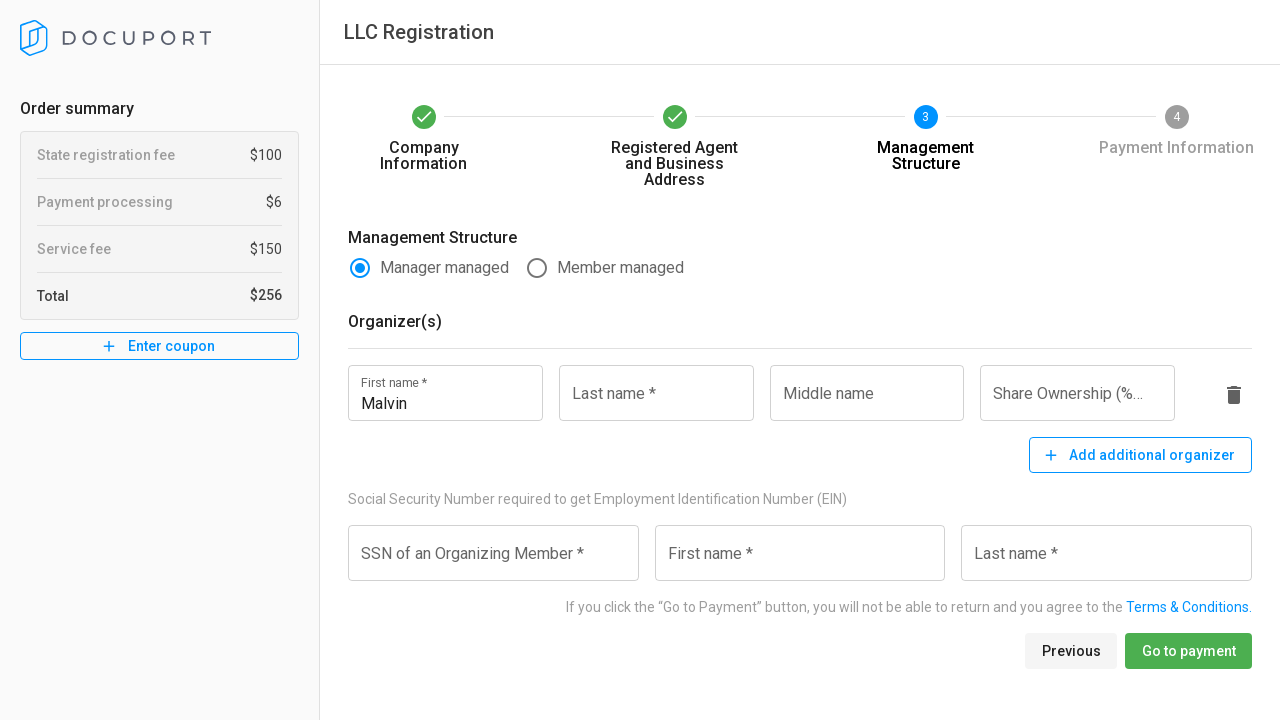

Filled Share Ownership Last name with 'Elvin' on //label[text()='Share Ownership (%) *']/../../../../../../child::div//following-
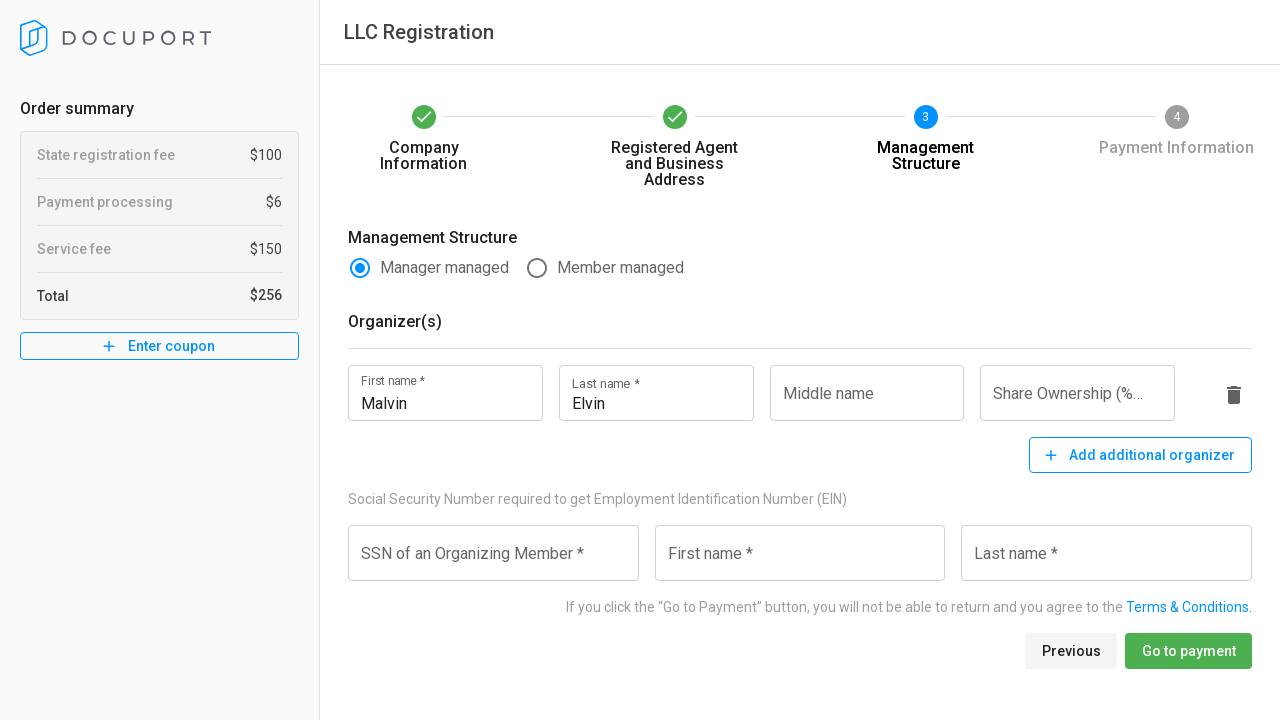

Filled Share Ownership percentage with '25' on //label[text()='Share Ownership (%) *']/../../../../../../child::div//following-
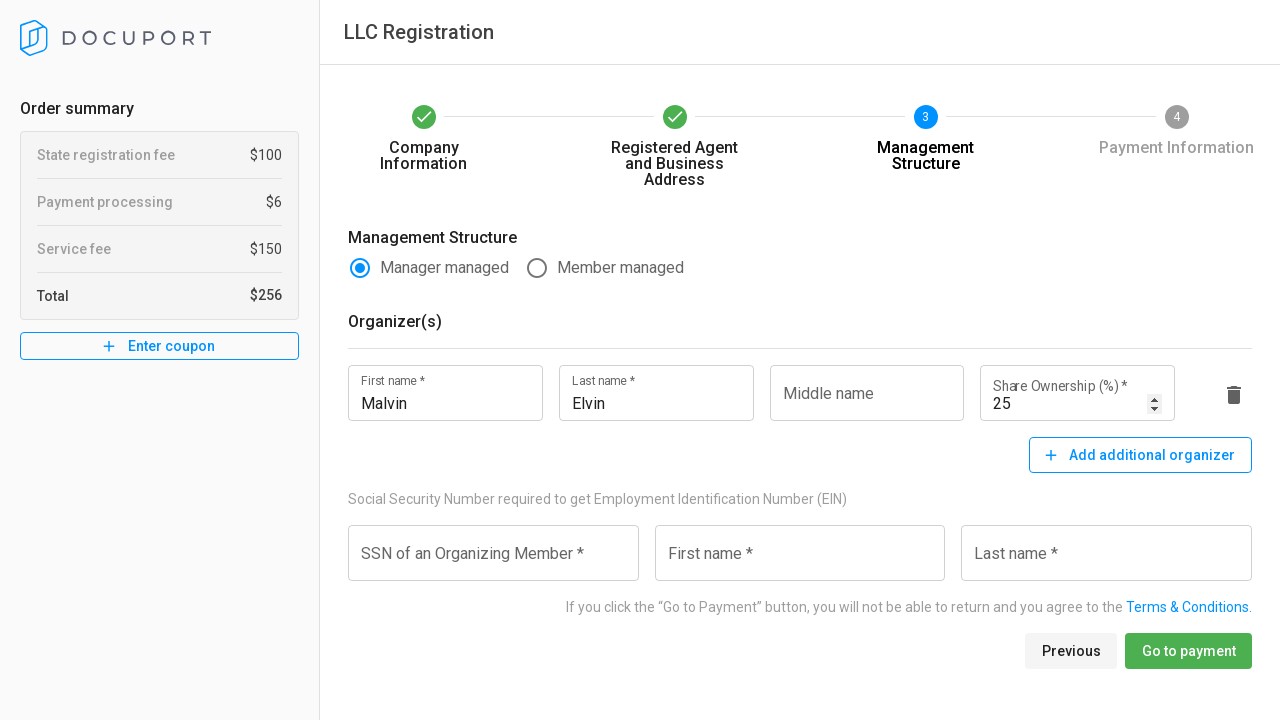

Filled SSN with '123-12-3455' on //label[text()='SSN of an Organizing Member *']//following-sibling::input
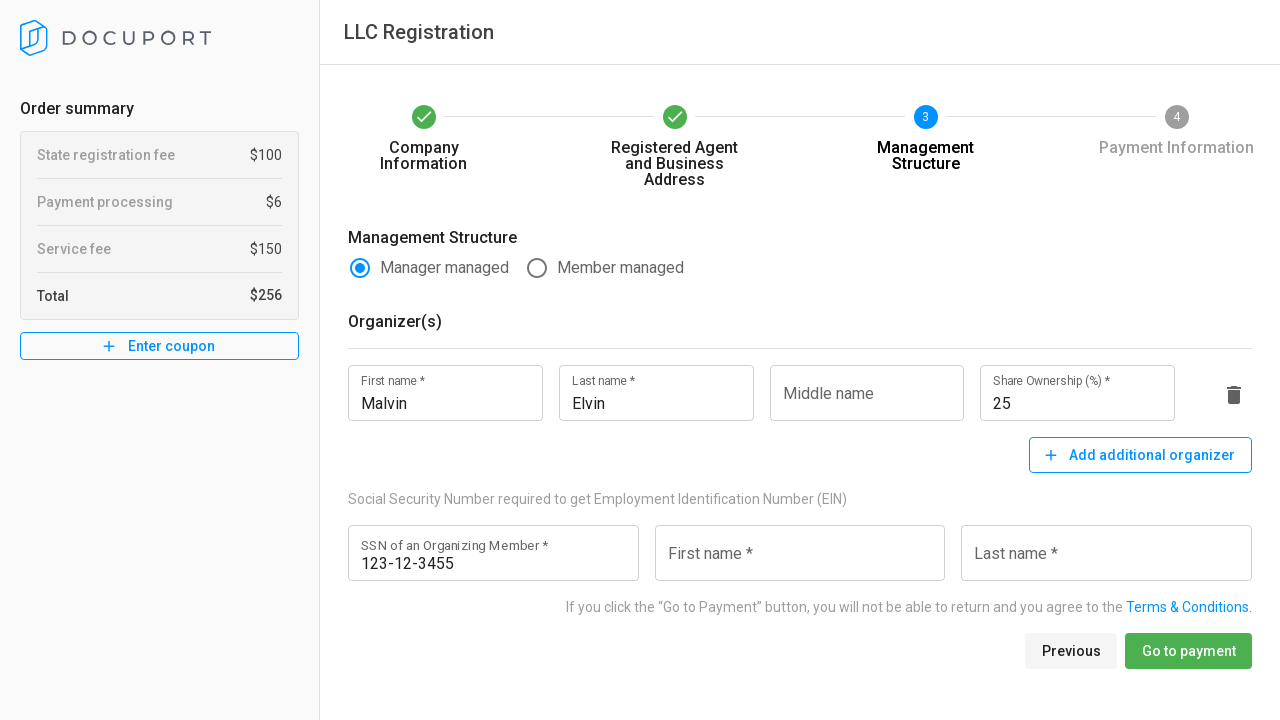

Filled SSN holder First name with 'Thompson' on //p[text()=' Social Security Number required to get Employment Identification Nu
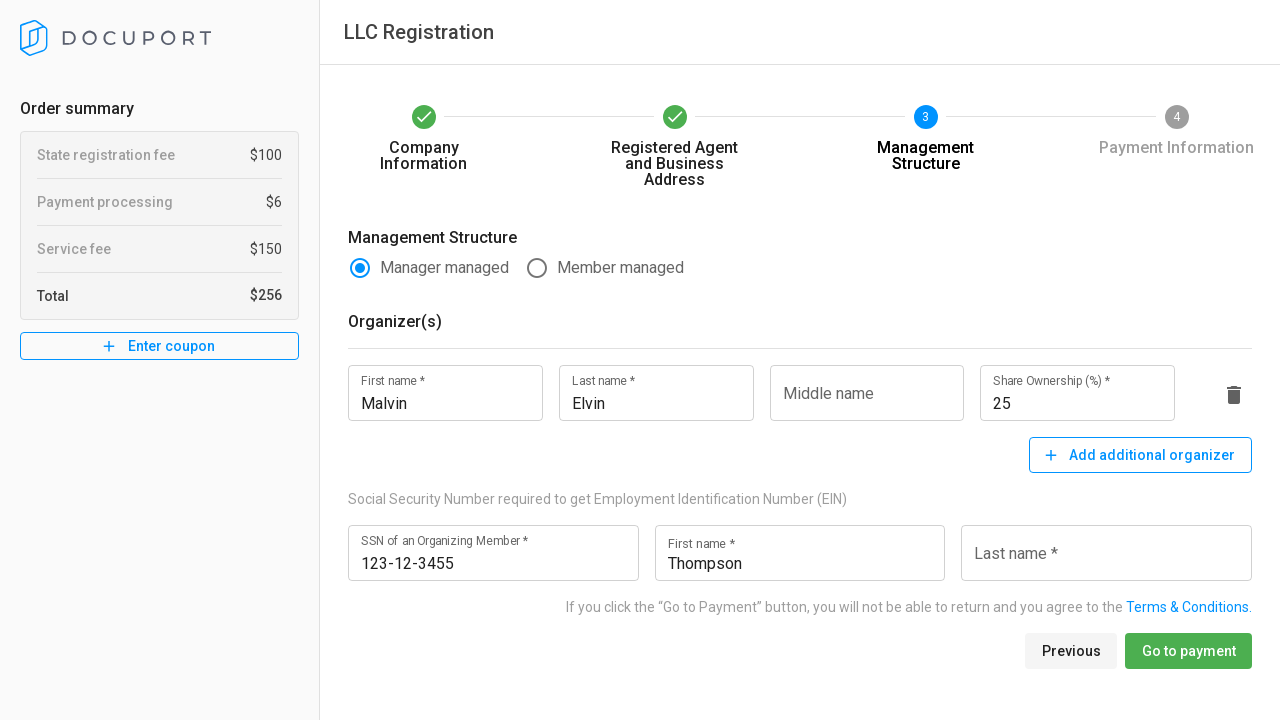

Filled SSN holder Last name with 'Miller' on //p[text()=' Social Security Number required to get Employment Identification Nu
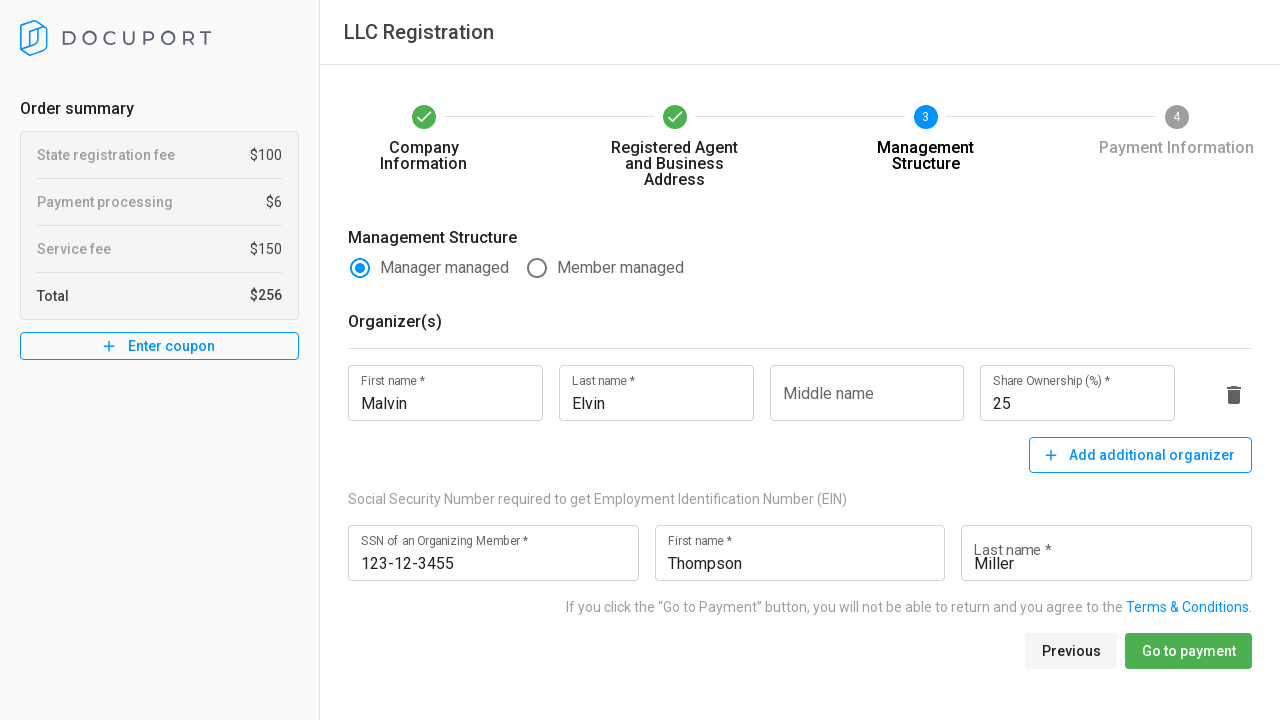

Clicked 'Go to payment' button at (1188, 651) on xpath=//span[text()=' Go to payment ']
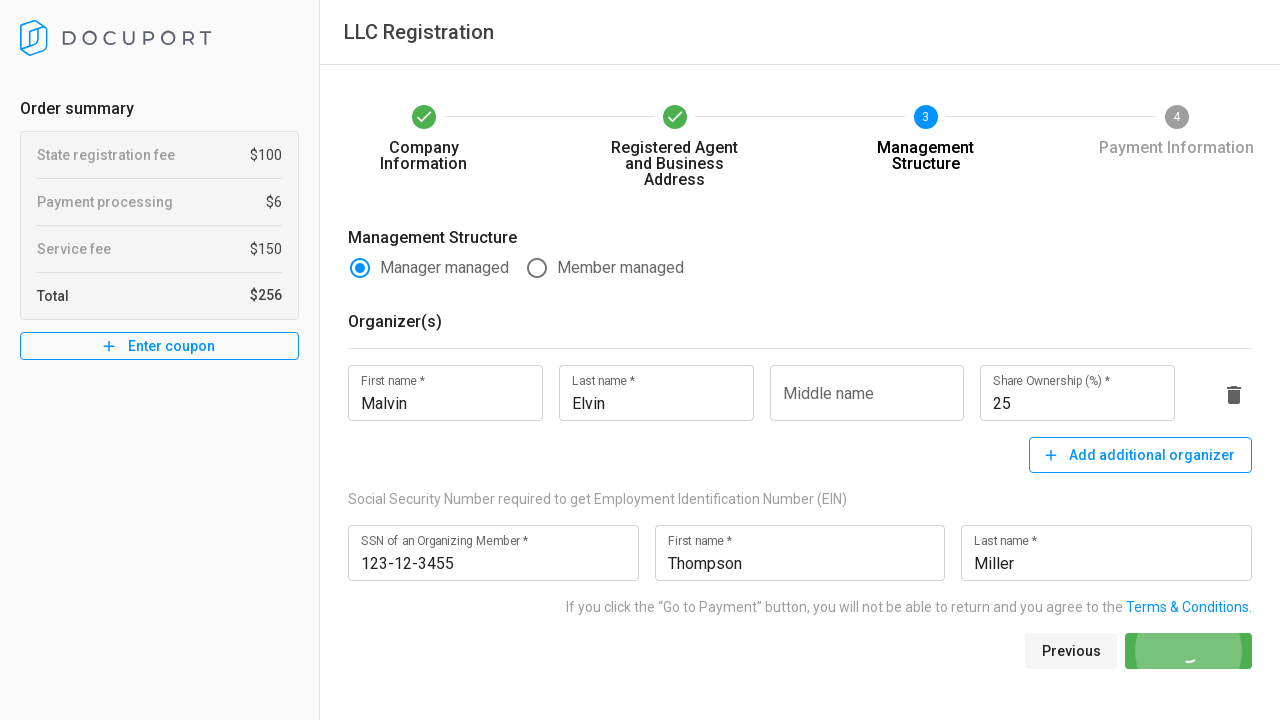

Payment Information page loaded successfully
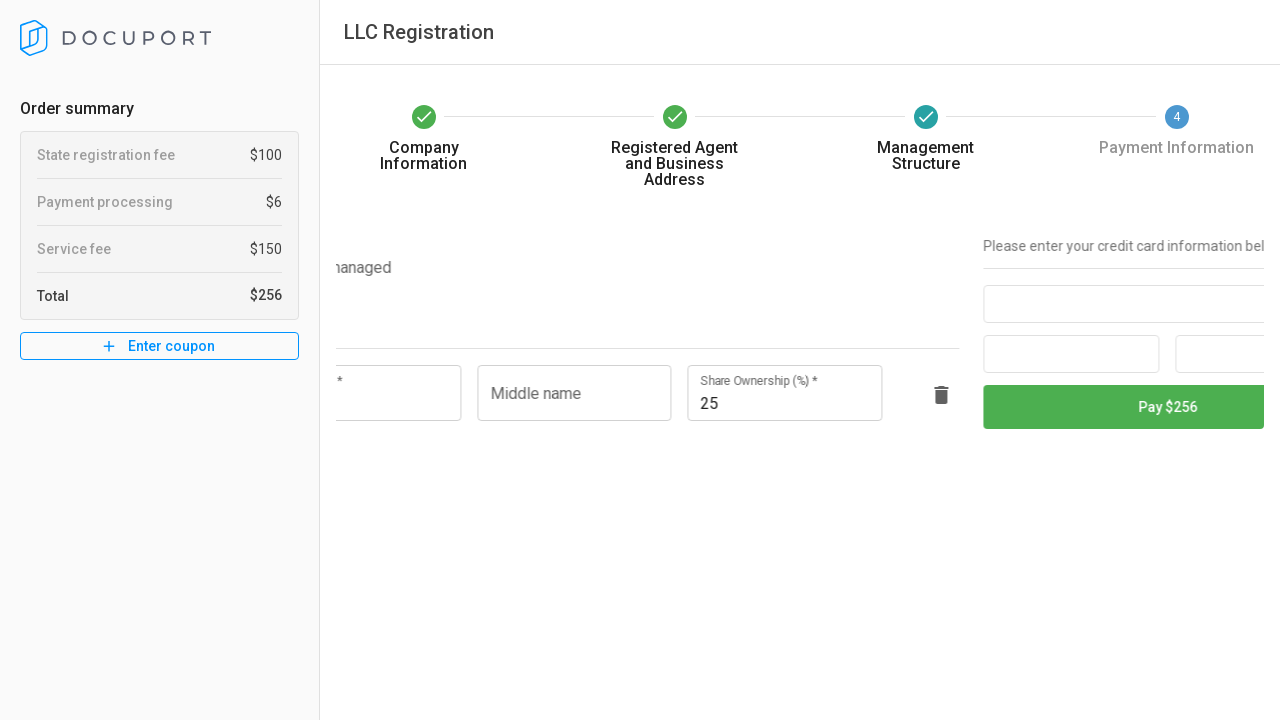

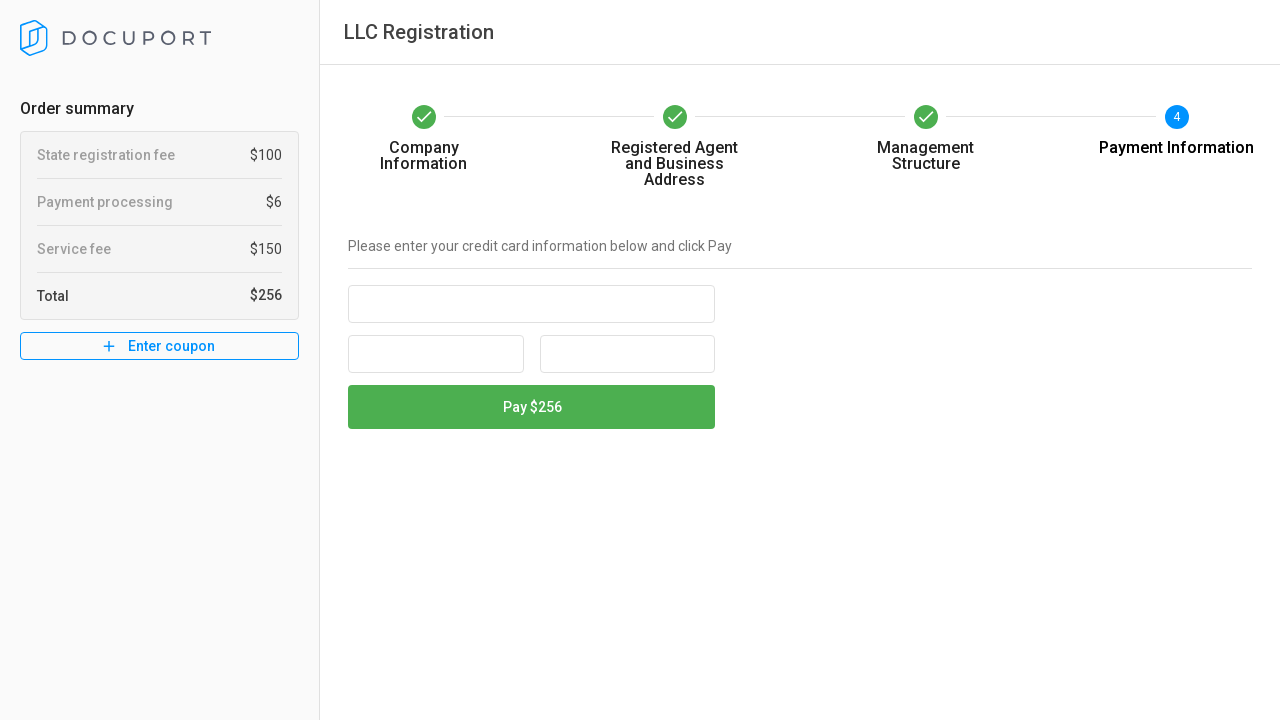